Tests popup validation by filling a name field, clicking a confirm button to trigger a dialog, accepting the dialog, and performing a mouse hover action on an element.

Starting URL: https://rahulshettyacademy.com/AutomationPractice/

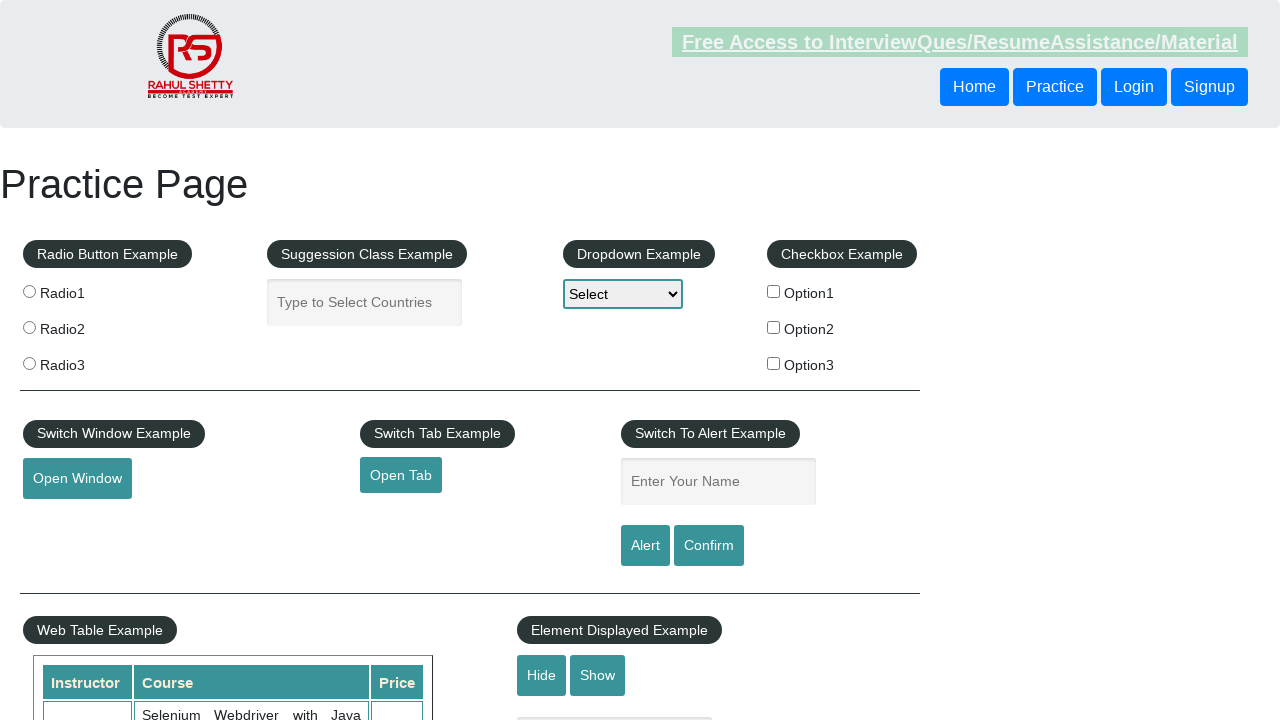

Set up dialog handler to automatically accept dialogs
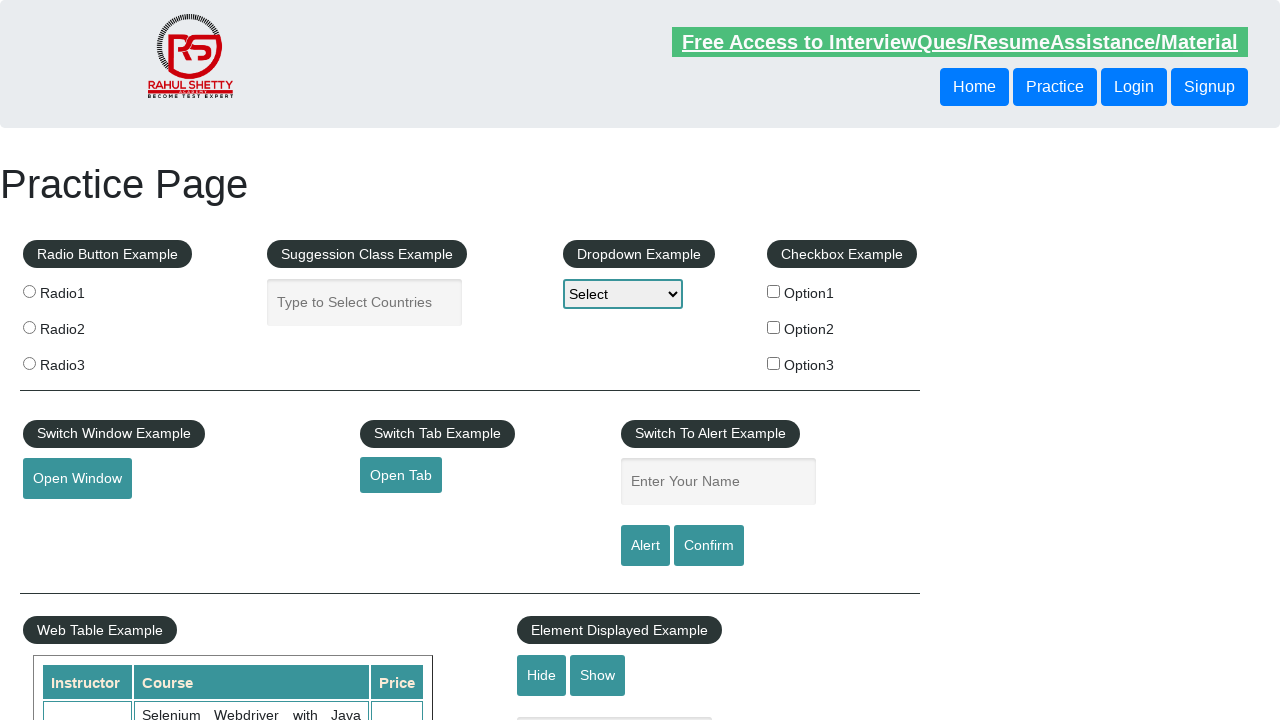

Filled name field with 'Gulshan' on #name
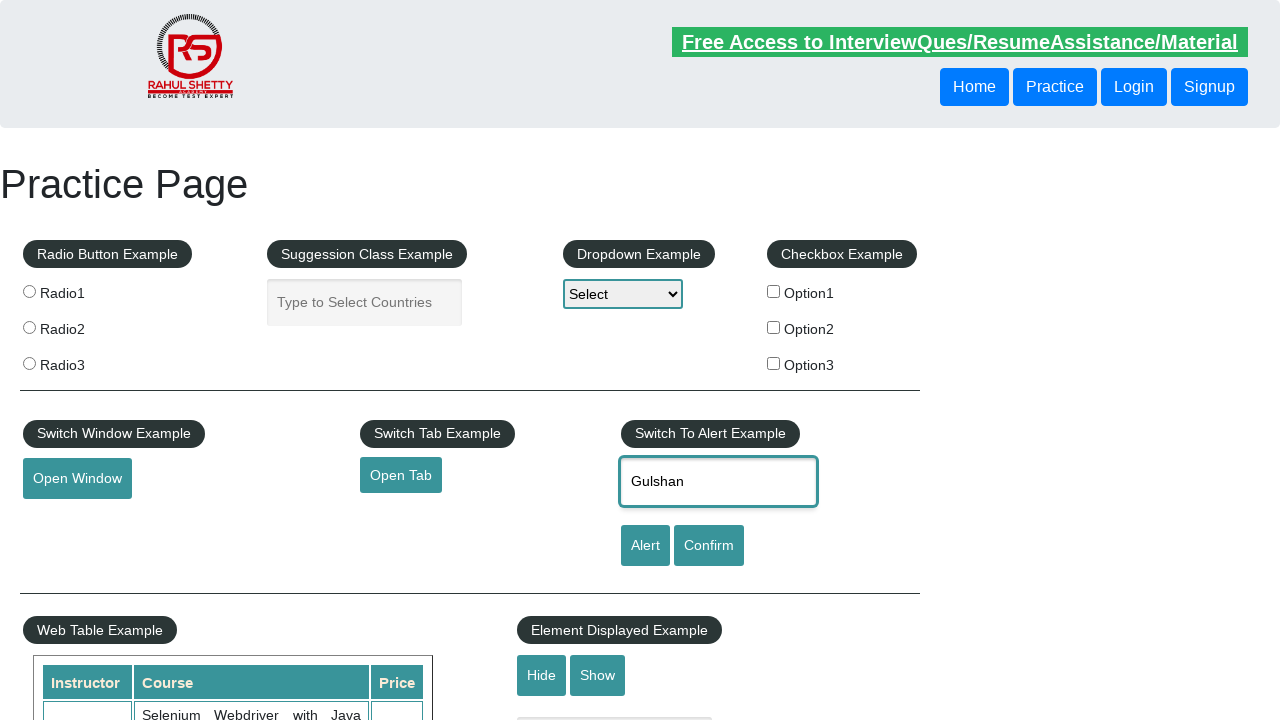

Clicked confirm button to trigger dialog at (709, 546) on xpath=//input[@id='confirmbtn']
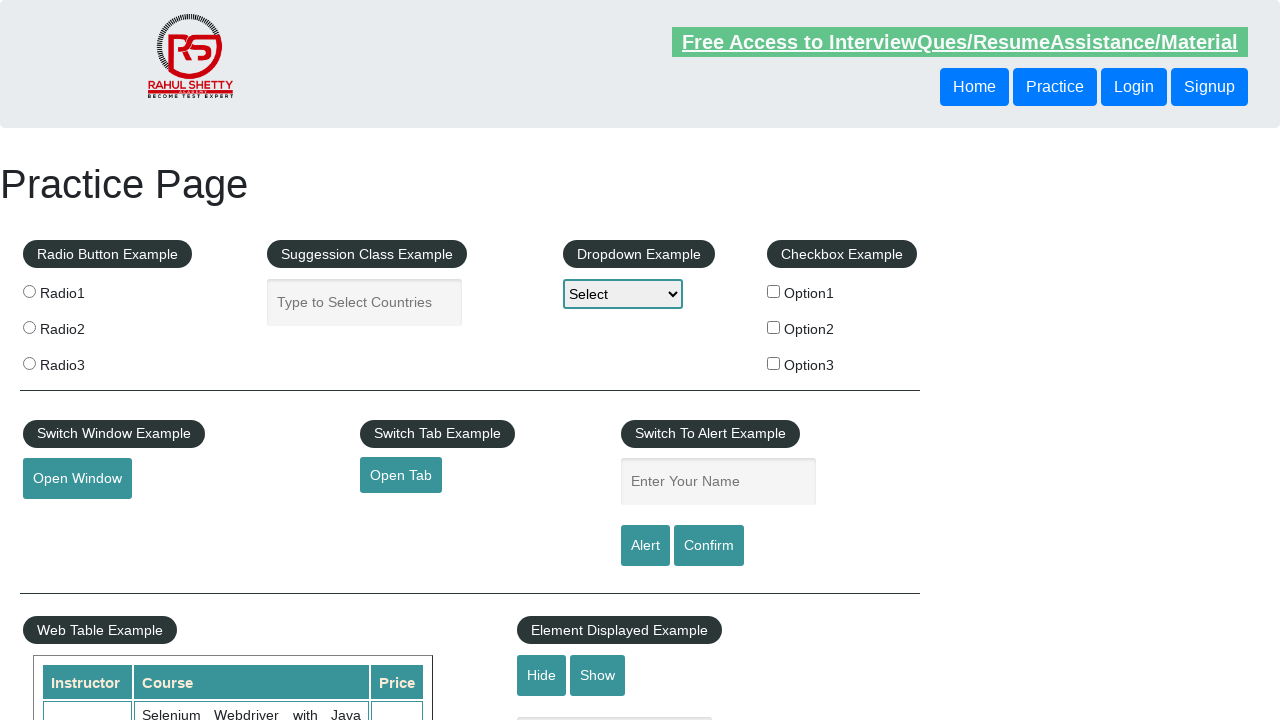

Waited 2 seconds for dialog to be handled
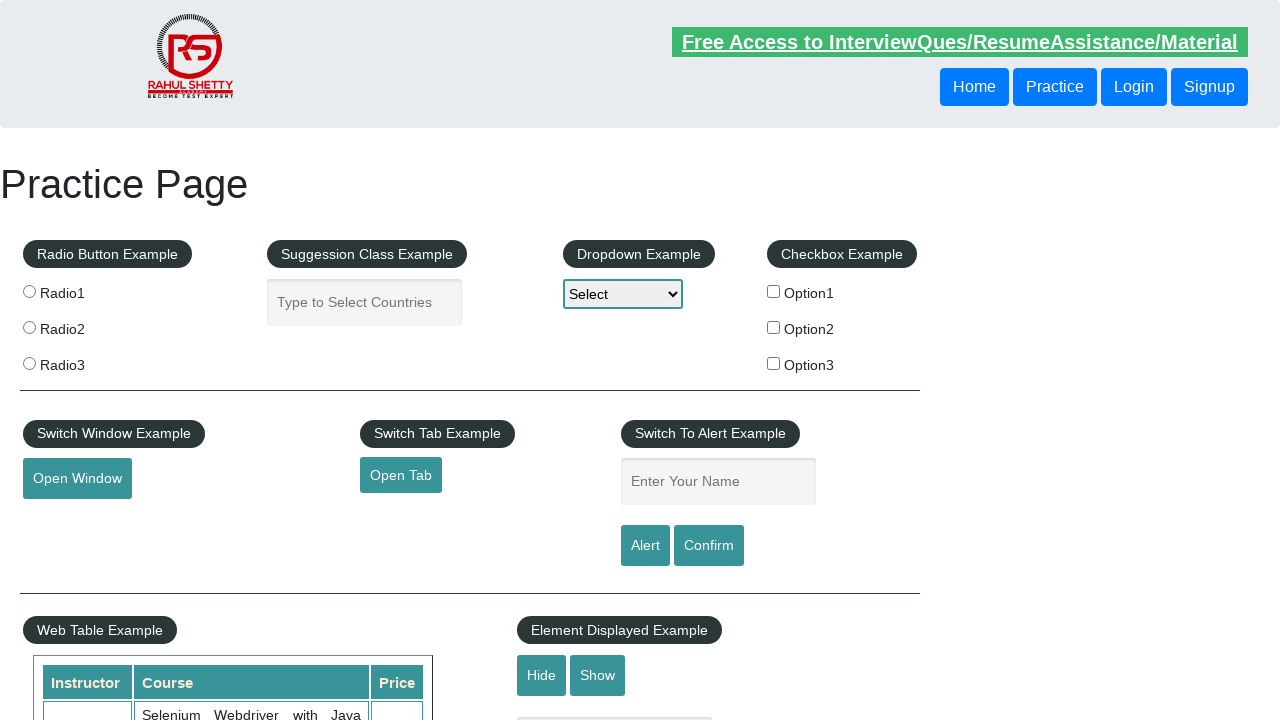

Performed mouse hover action on mousehover element at (83, 361) on #mousehover
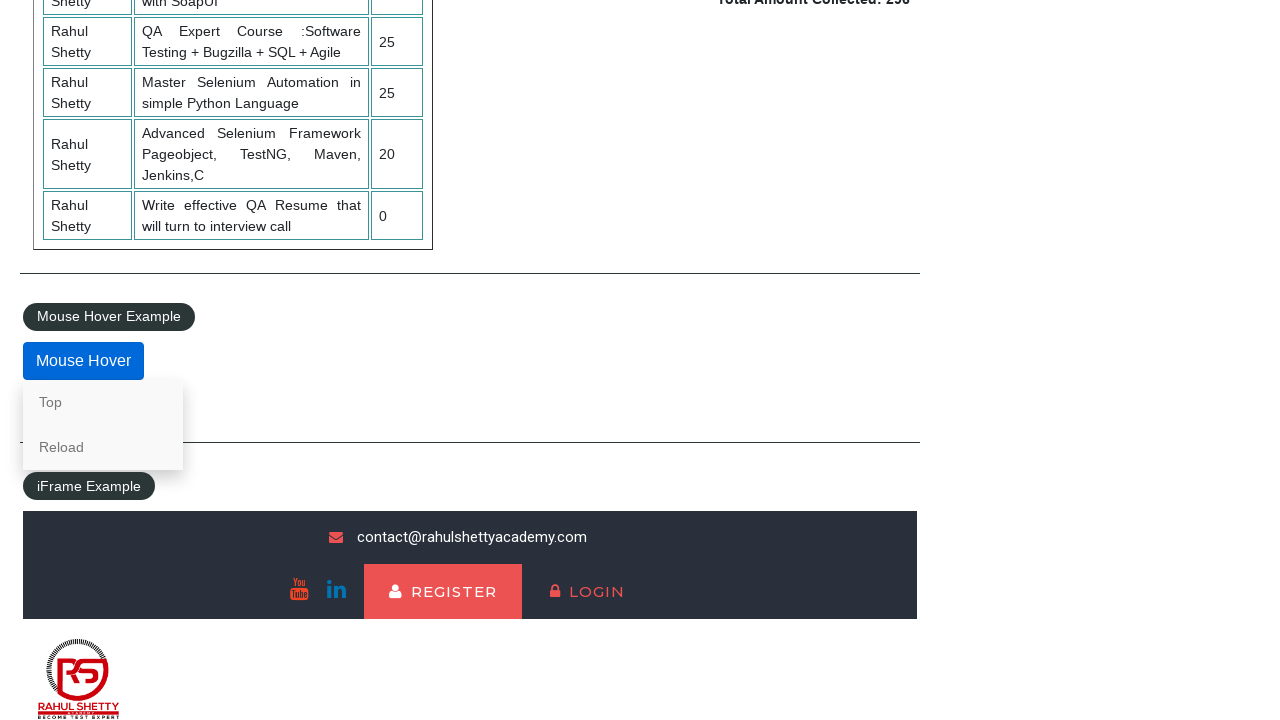

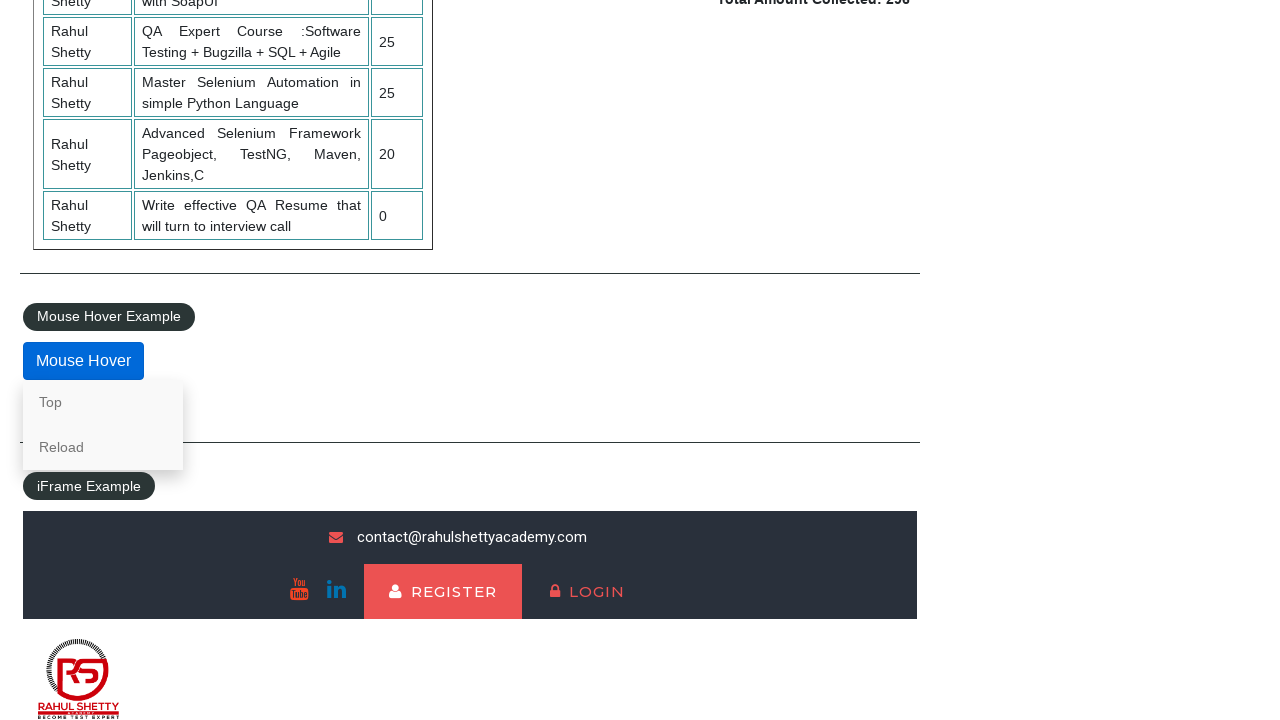